Tests form interaction using JavaScript executor to set input values and click radio buttons

Starting URL: https://testautomationpractice.blogspot.com/

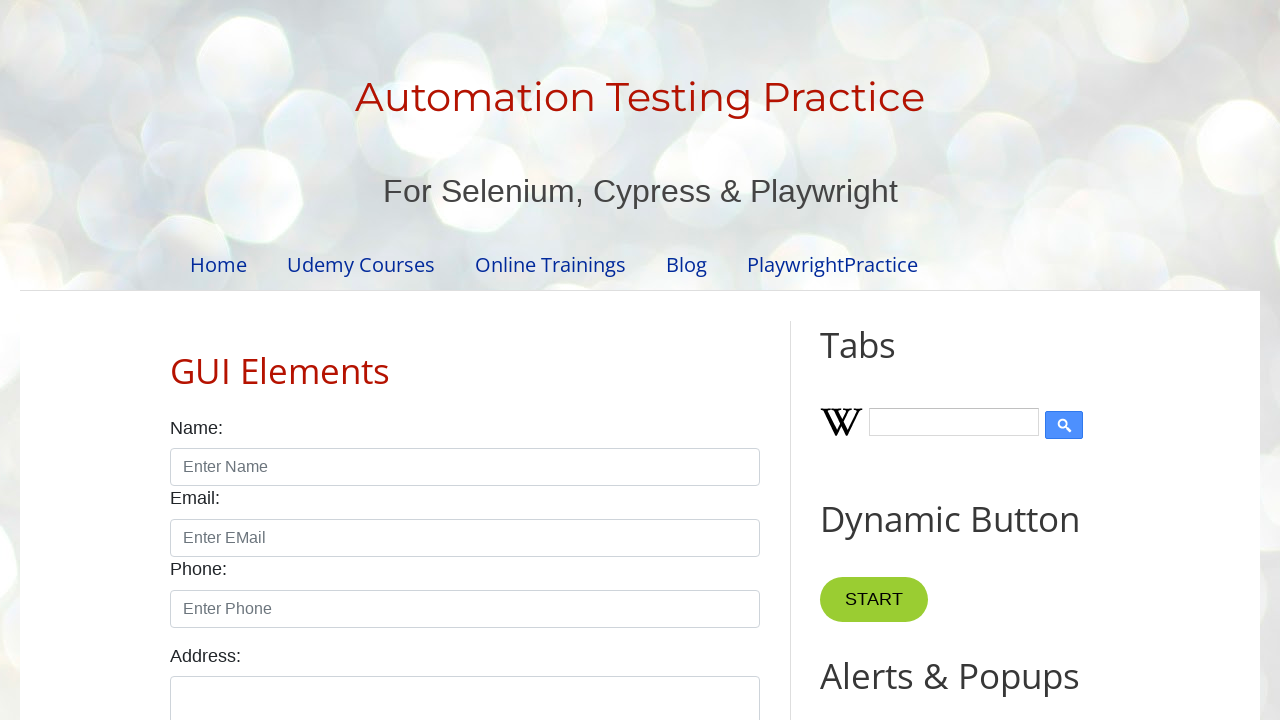

Set name input field to 'Meka23' using JavaScript executor
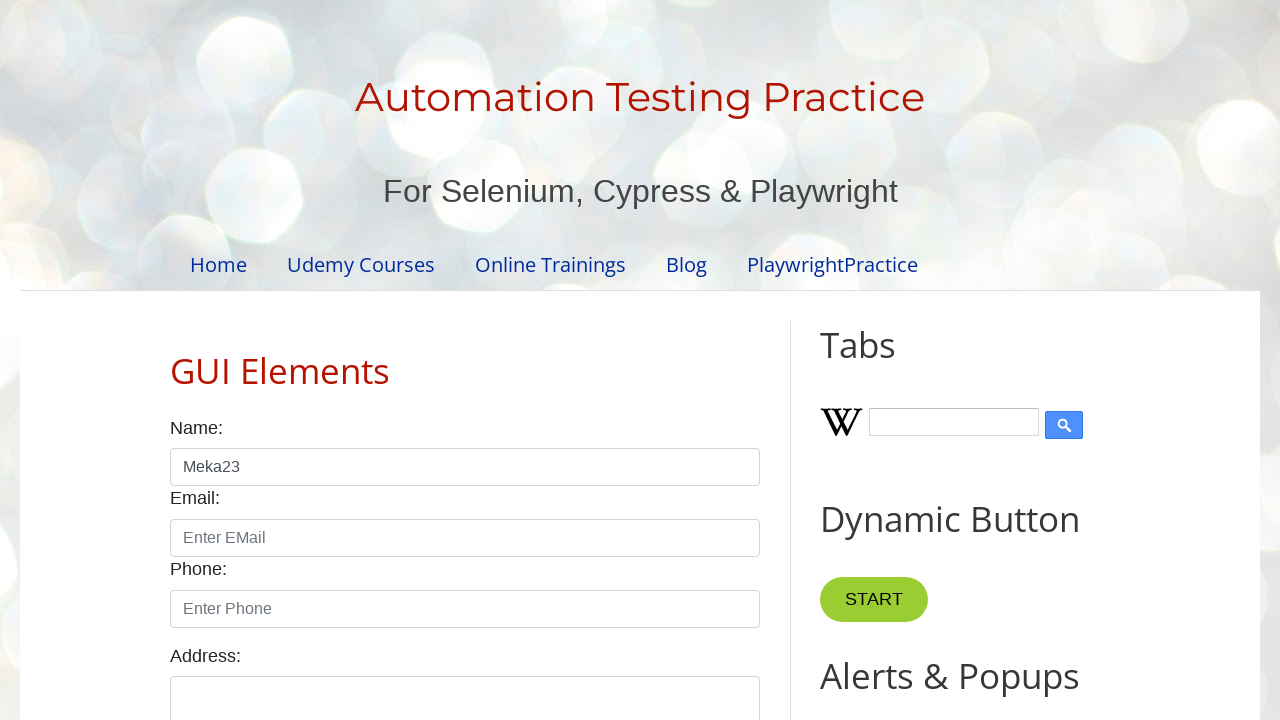

Clicked male radio button using JavaScript executor
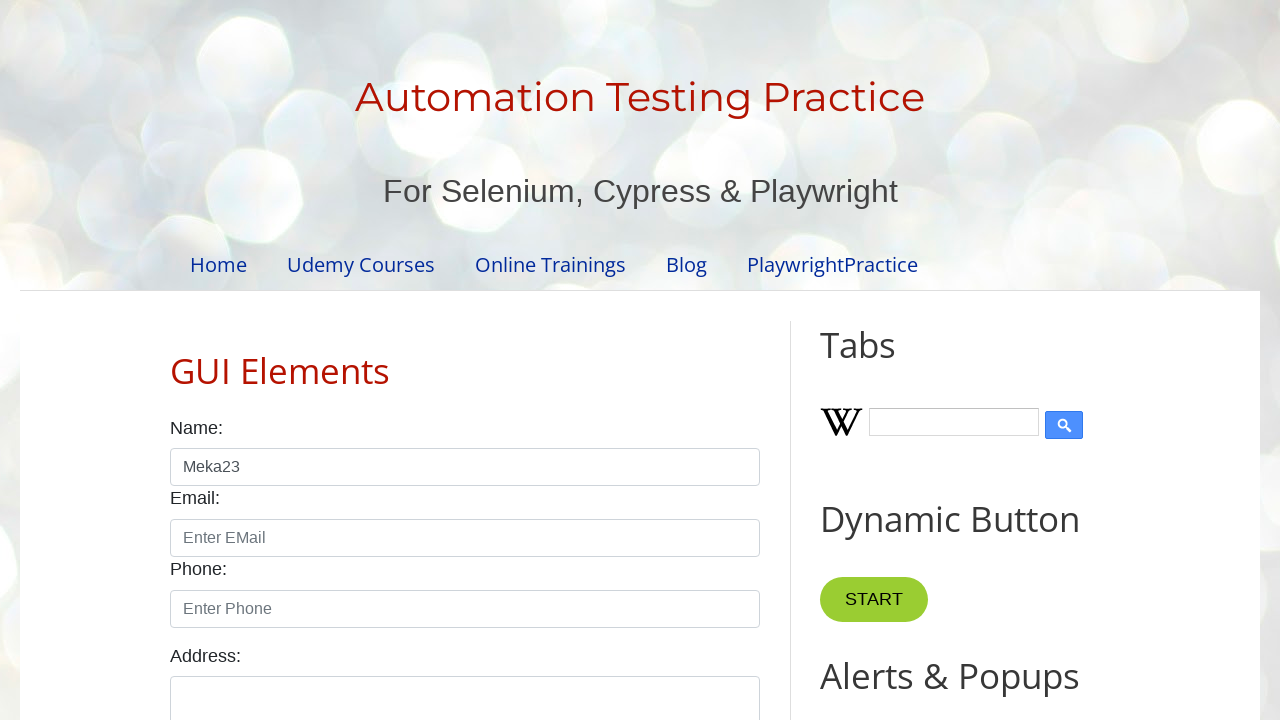

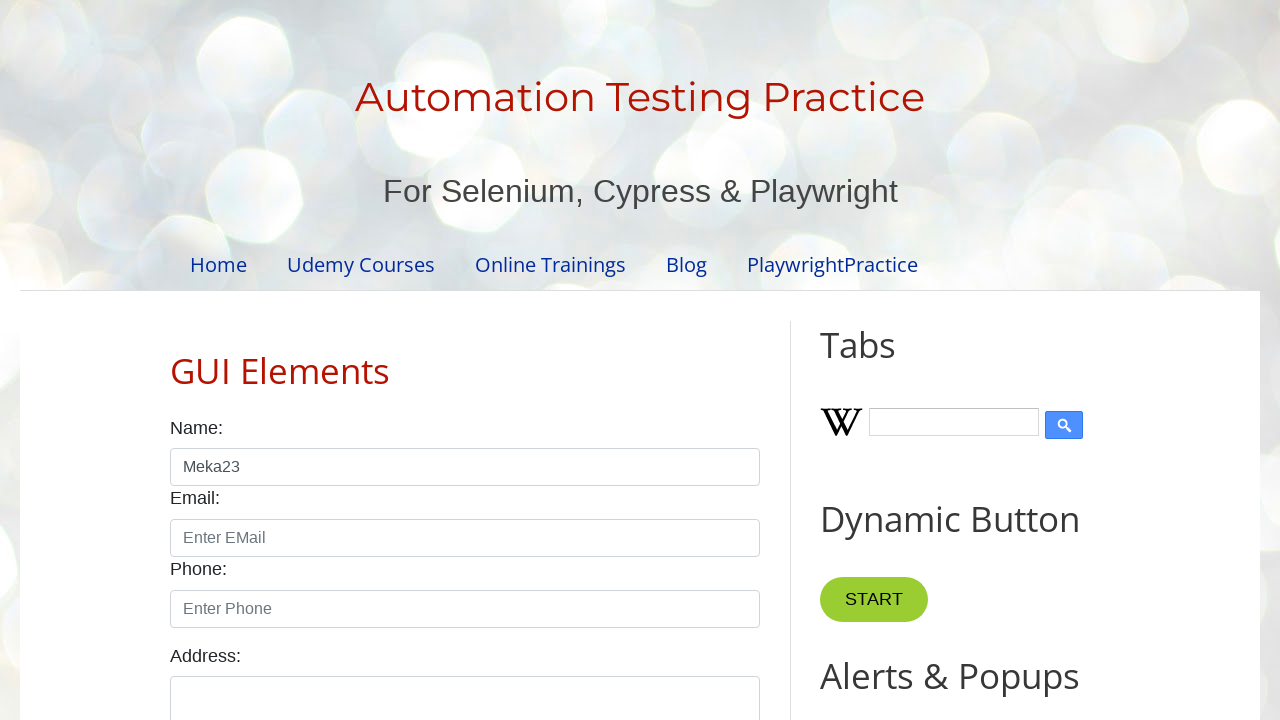